Navigates to the Contact Us page and verifies it loads correctly

Starting URL: https://automationexercise.com/

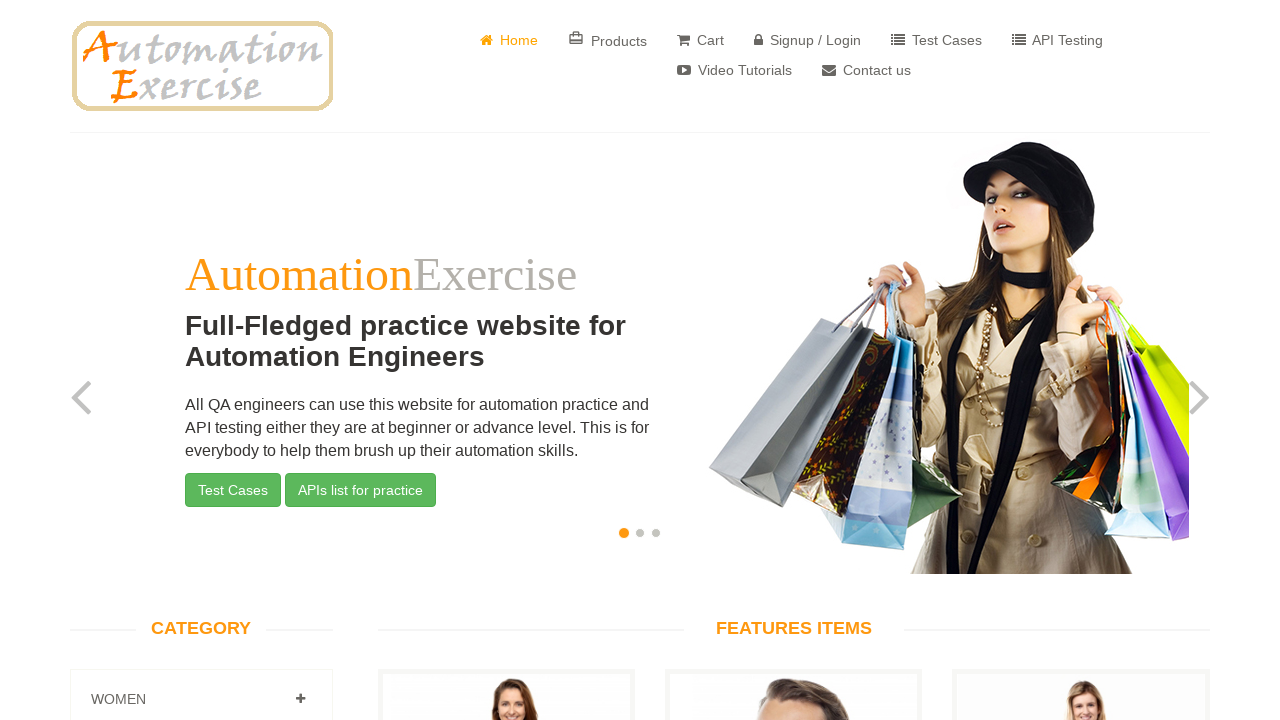

Clicked 'Contact us' link at (866, 70) on text=Contact us
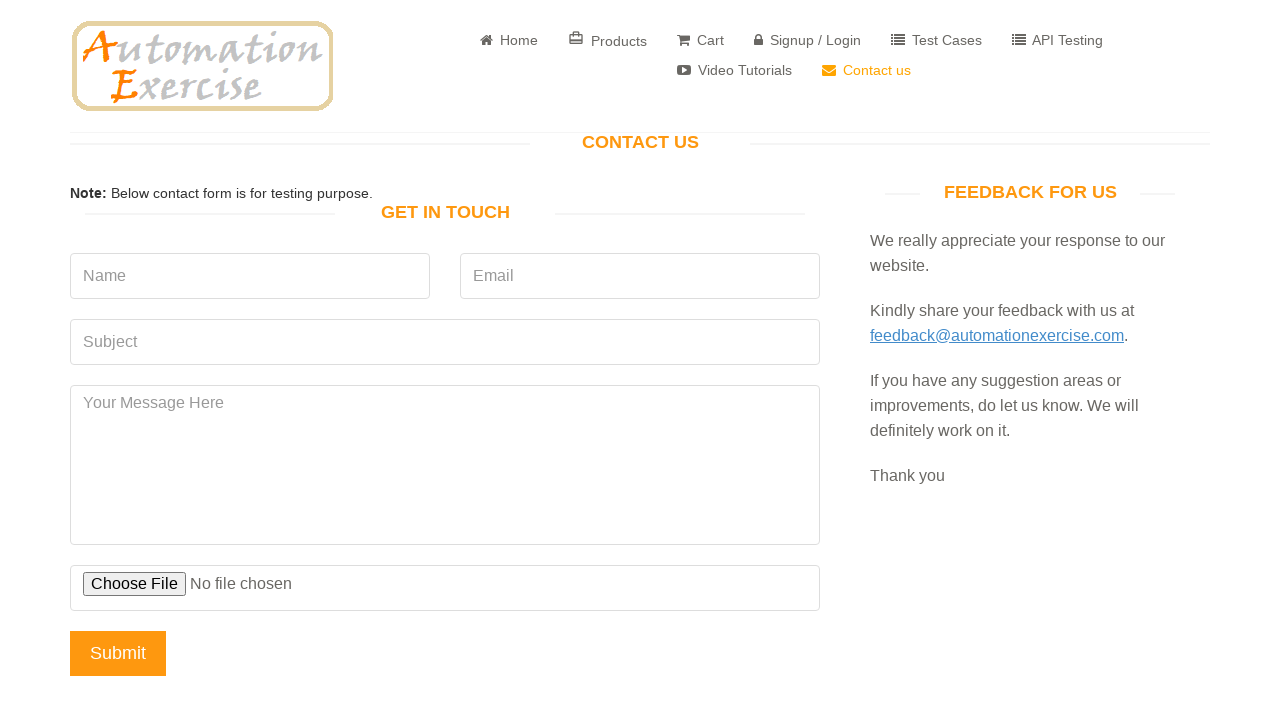

Contact Us page loaded successfully - heading element found
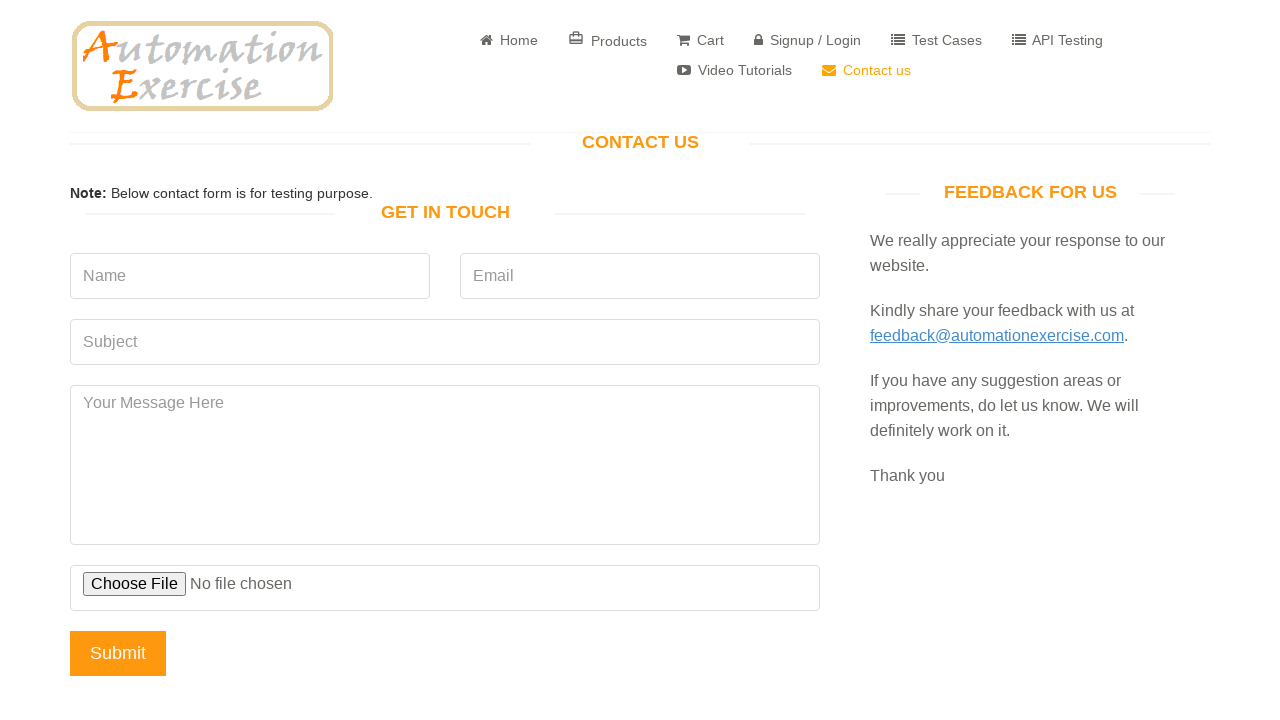

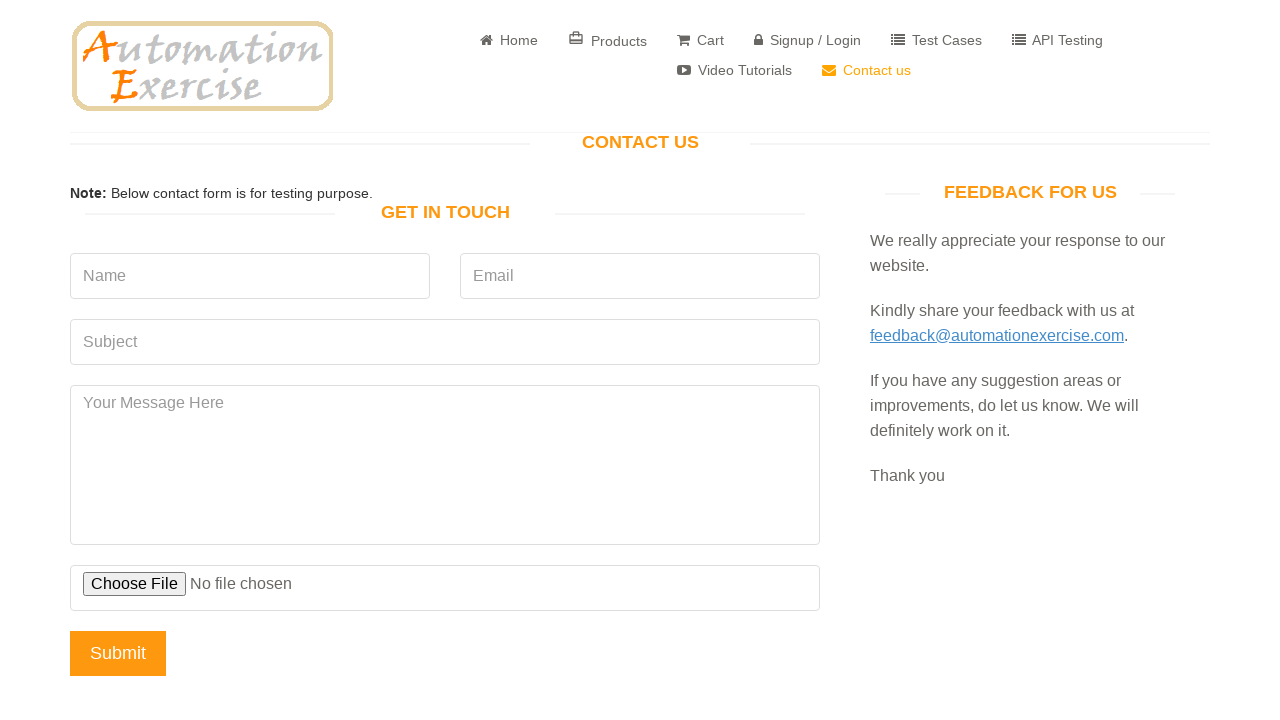